Tests checkbox interaction on W3Schools tryit editor by switching to the iframe and clicking a checkbox if it's not already selected

Starting URL: https://www.w3schools.com/tags/tryit.asp?filename=tryhtml5_input_type_checkbox

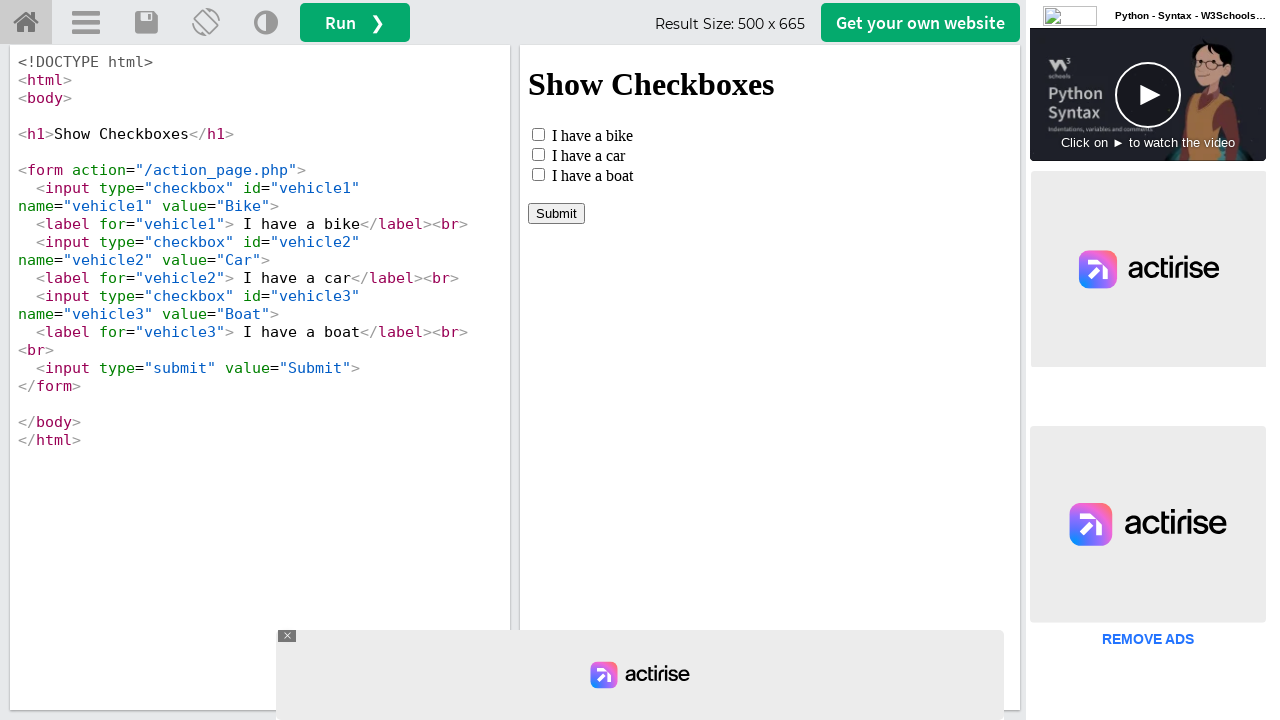

Located iframe with ID 'iframeResult'
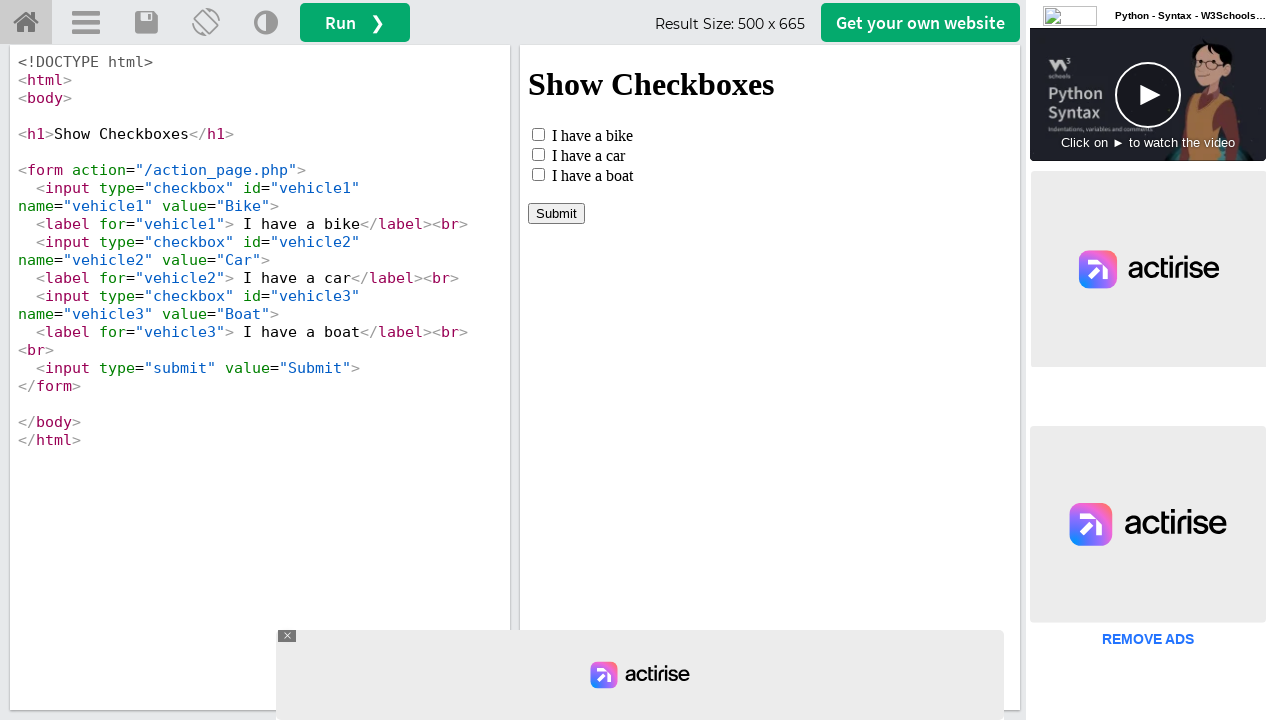

Located checkbox with ID 'vehicle1' in iframe
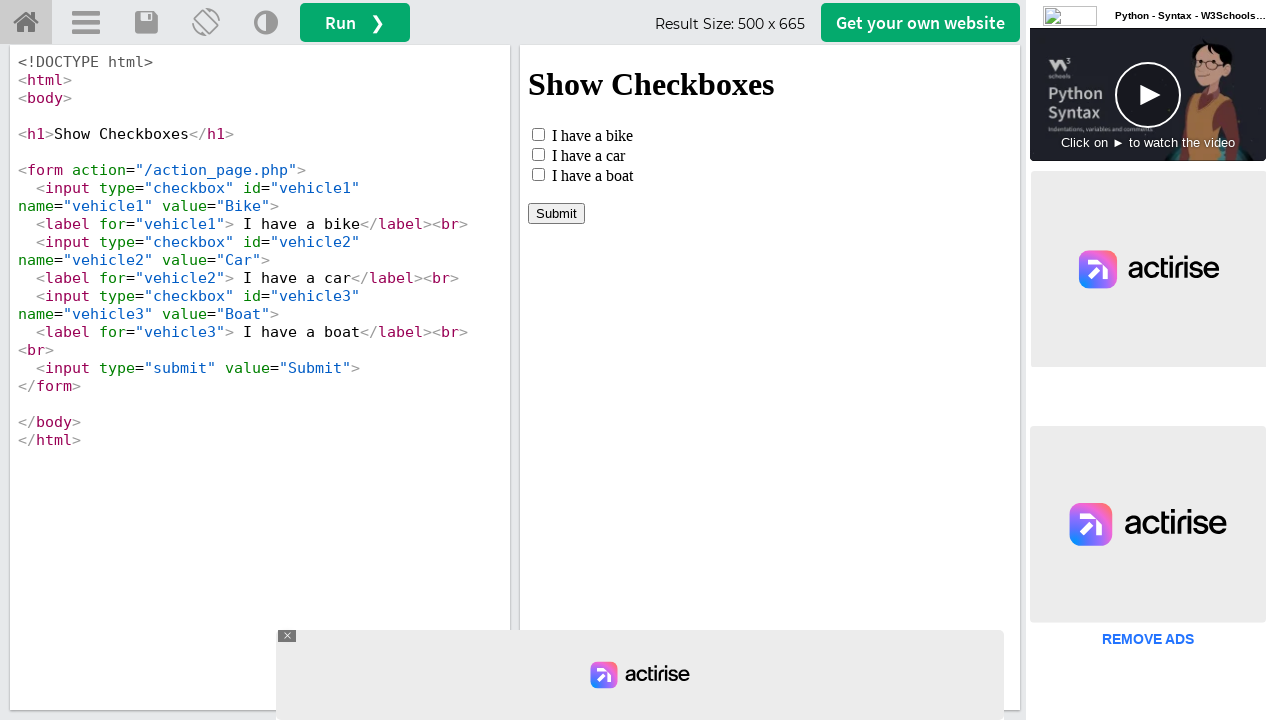

Verified checkbox is not already selected
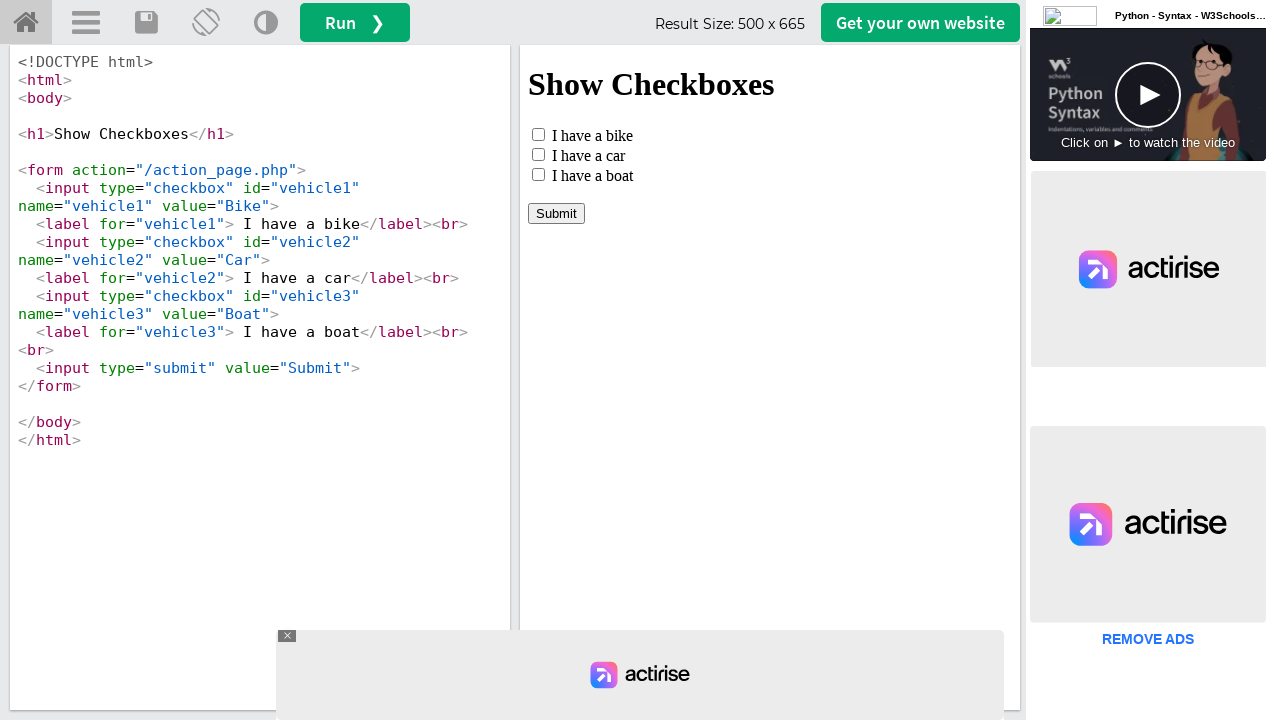

Clicked checkbox to select it at (538, 134) on #iframeResult >> internal:control=enter-frame >> #vehicle1
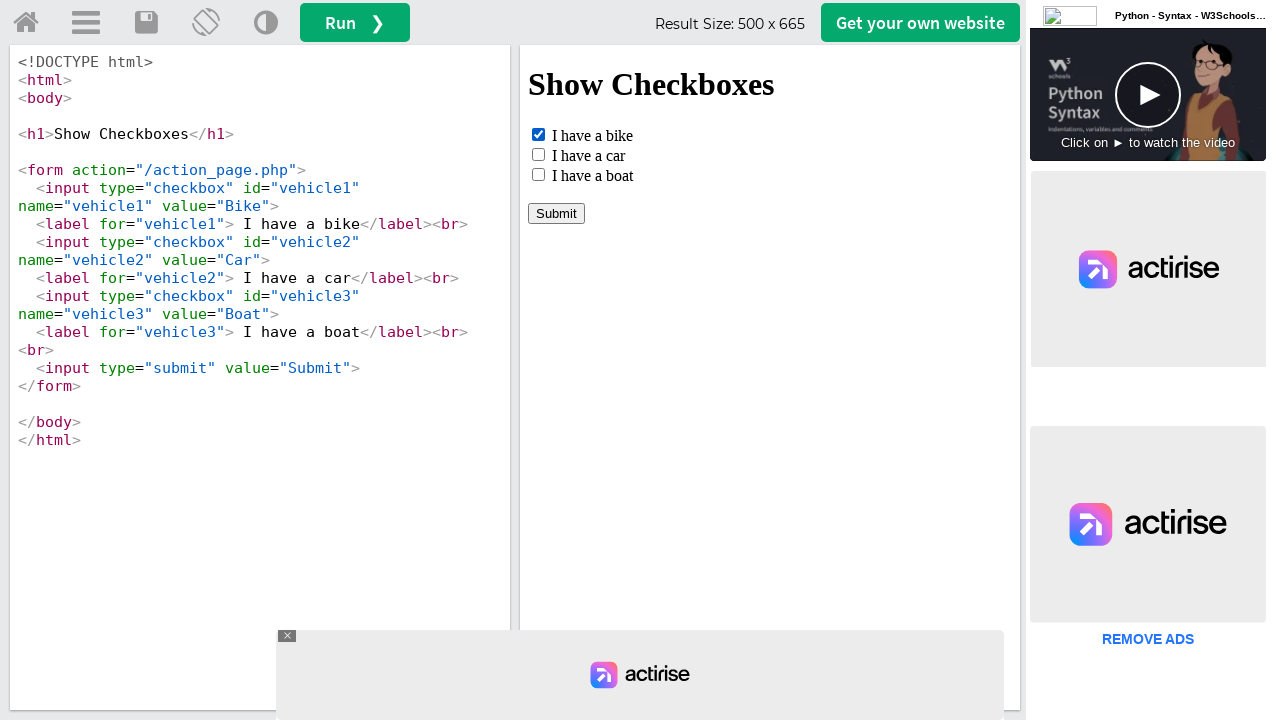

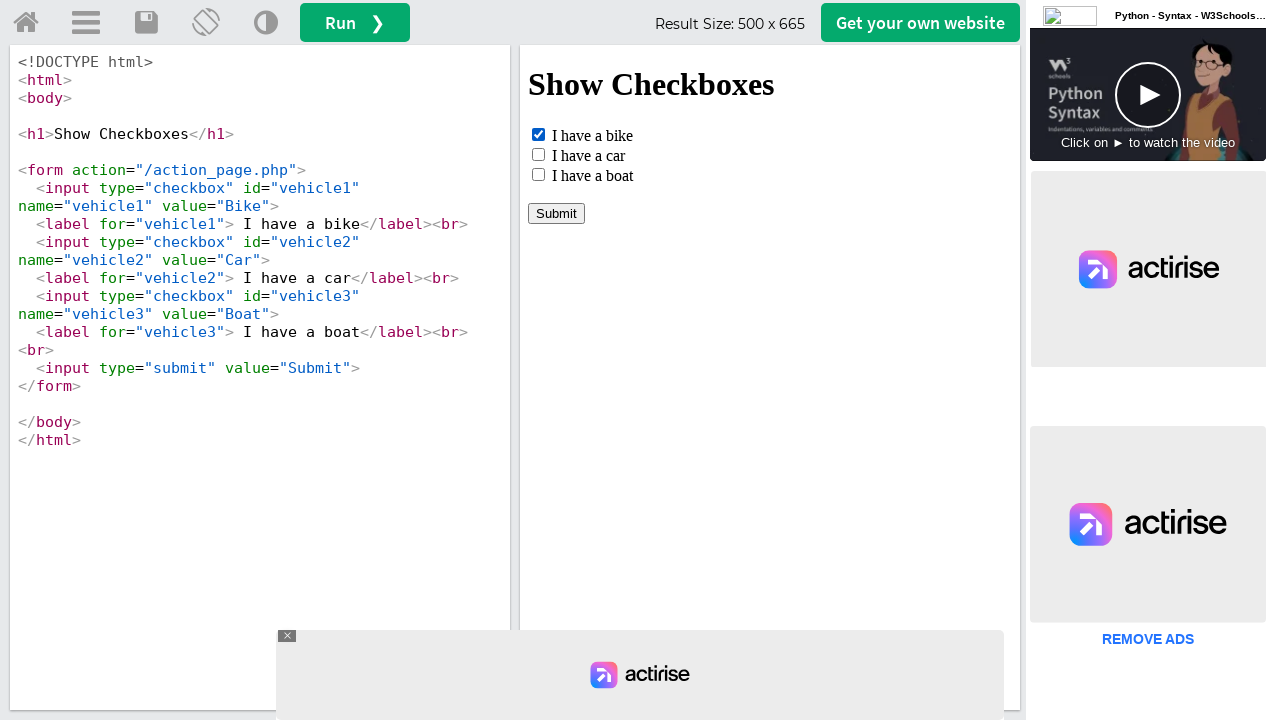